Tests that the currently applied filter is highlighted with selected class

Starting URL: https://demo.playwright.dev/todomvc

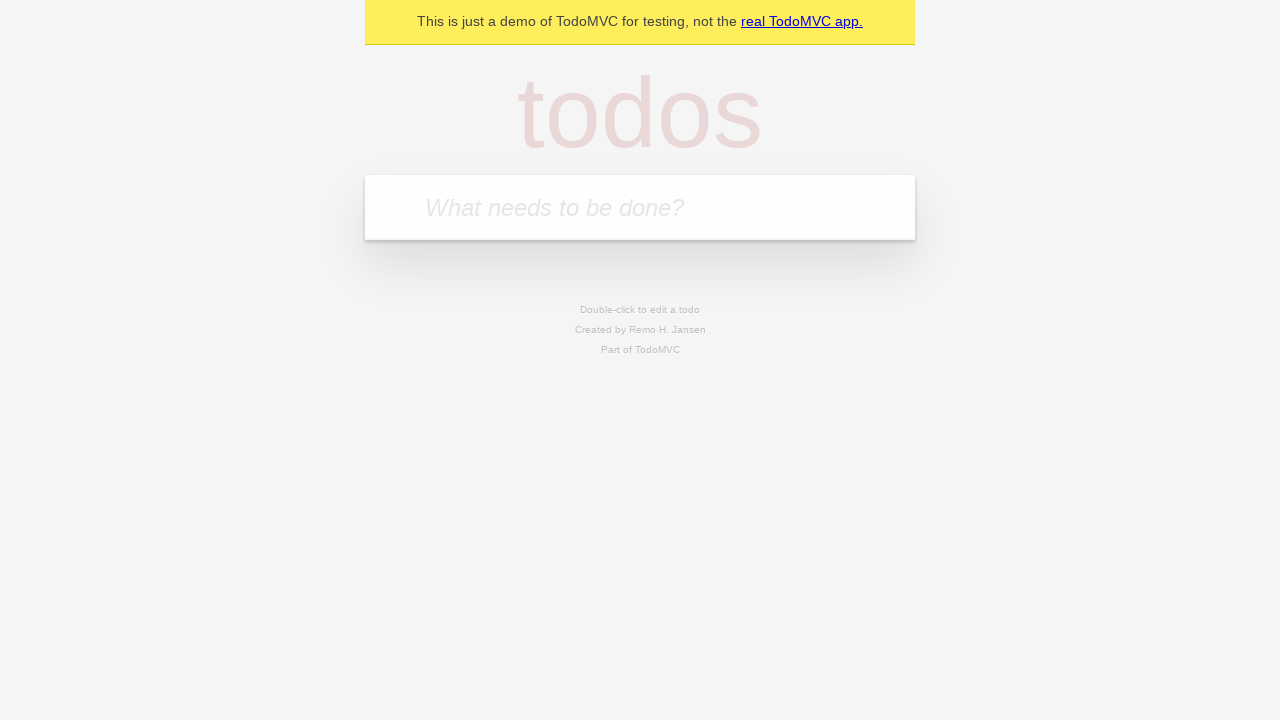

Filled todo input with 'buy some cheese' on internal:attr=[placeholder="What needs to be done?"i]
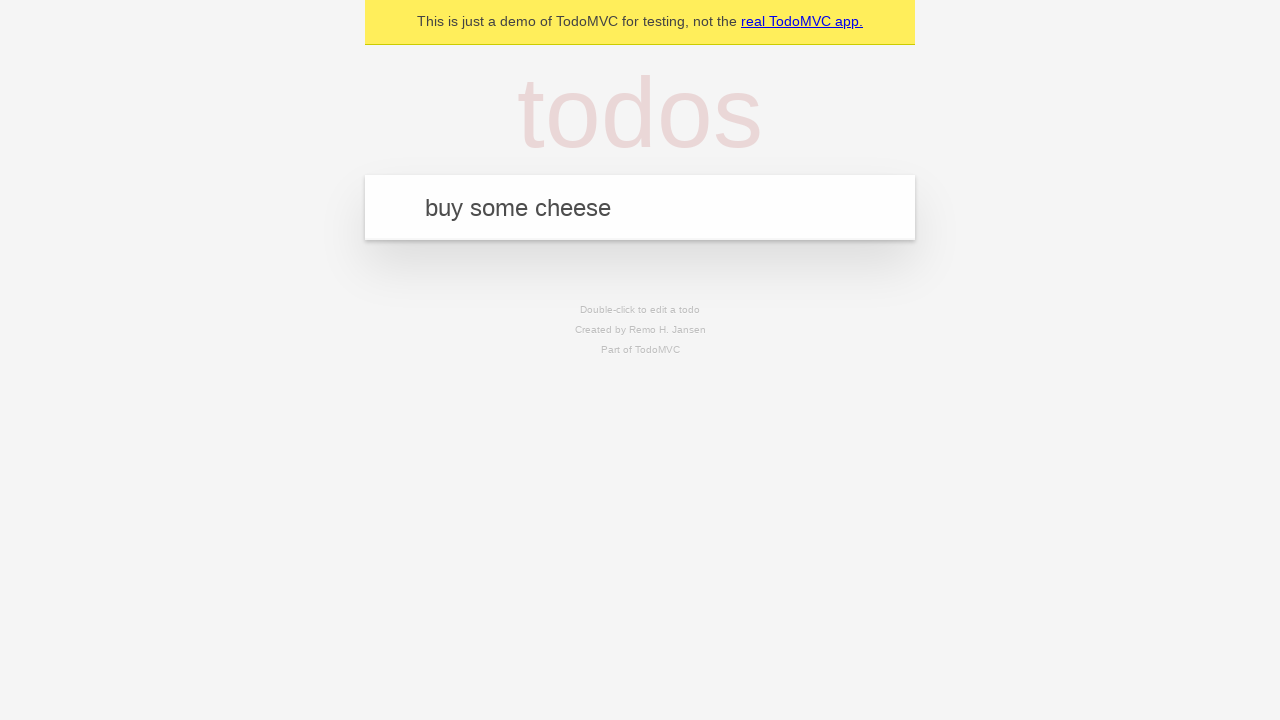

Pressed Enter to create todo 'buy some cheese' on internal:attr=[placeholder="What needs to be done?"i]
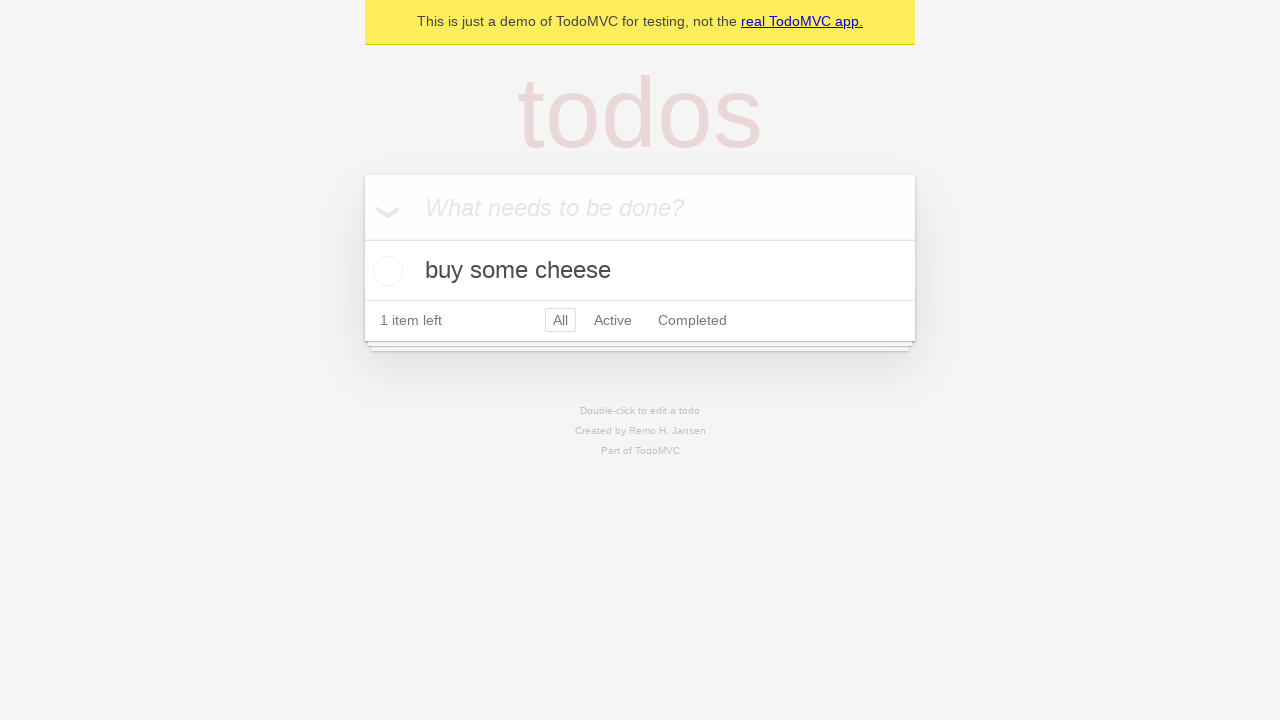

Filled todo input with 'feed the cat' on internal:attr=[placeholder="What needs to be done?"i]
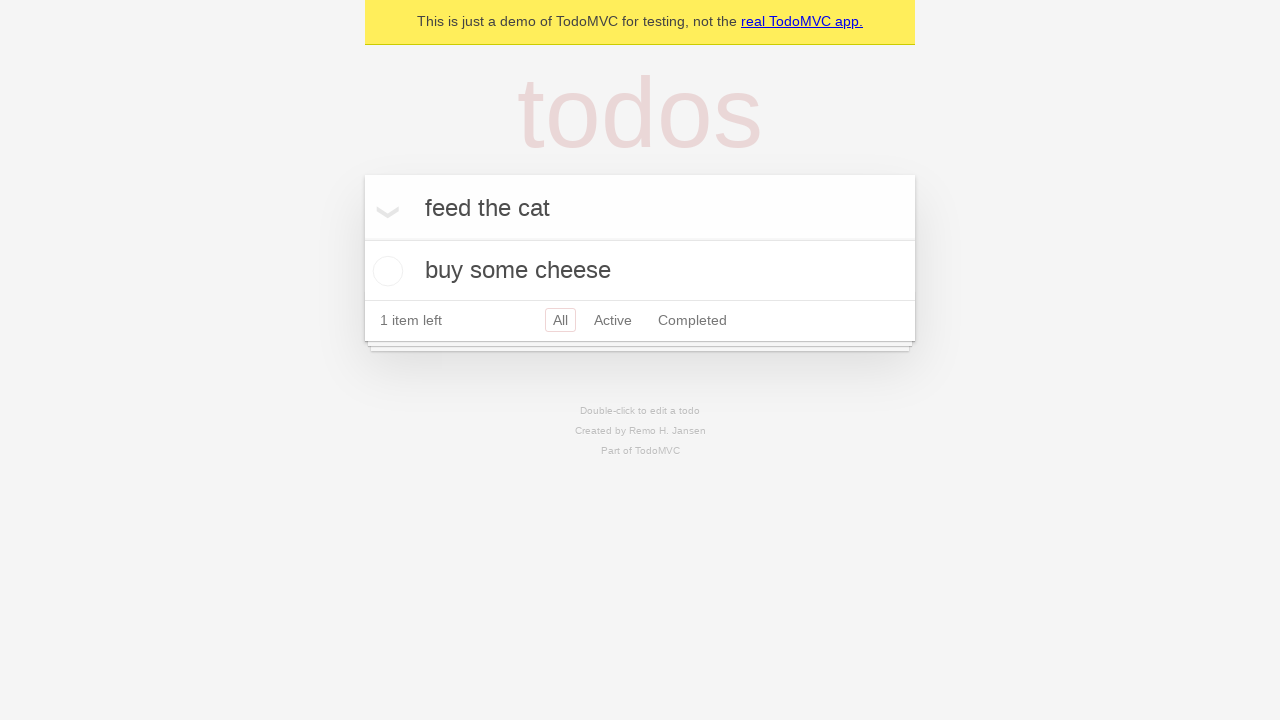

Pressed Enter to create todo 'feed the cat' on internal:attr=[placeholder="What needs to be done?"i]
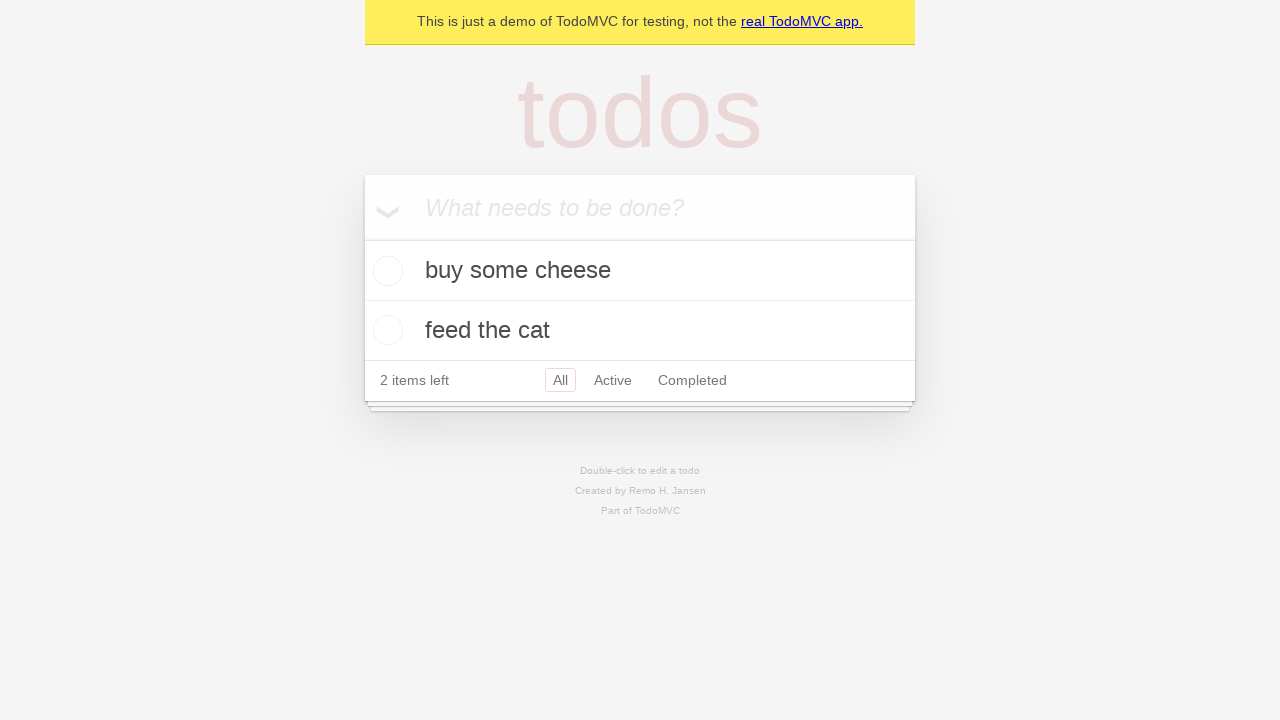

Filled todo input with 'book a doctors appointment' on internal:attr=[placeholder="What needs to be done?"i]
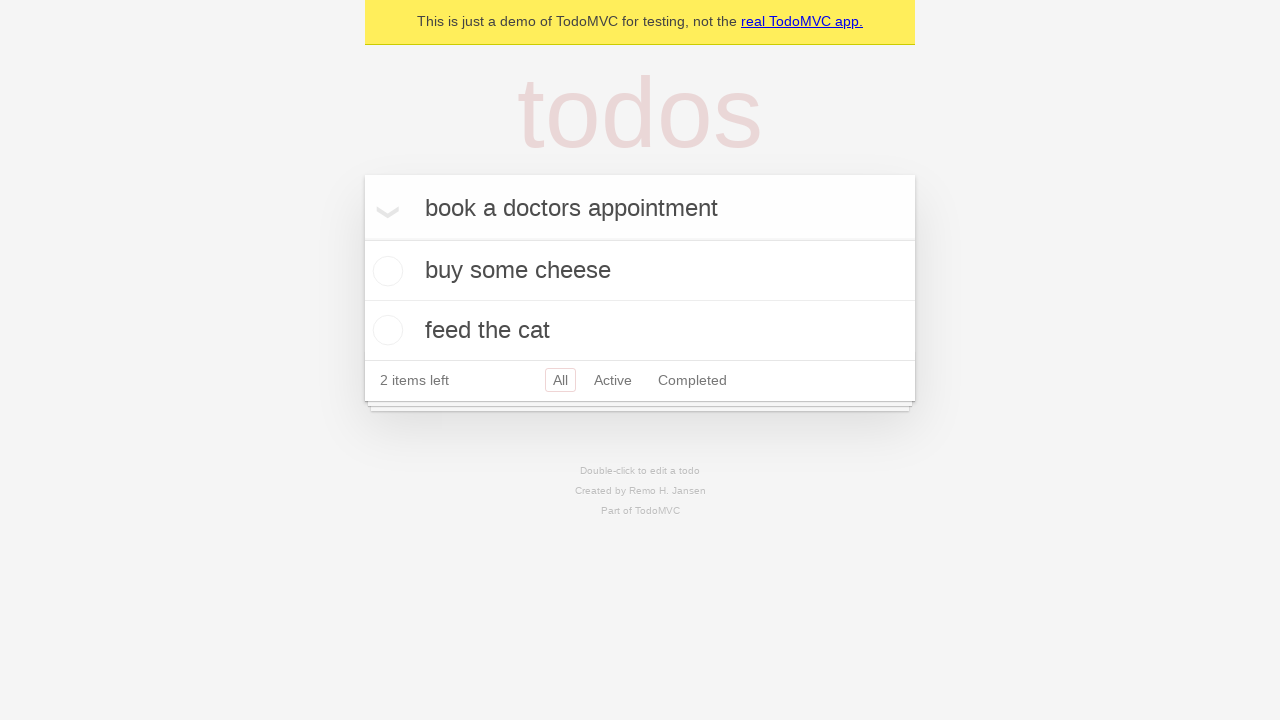

Pressed Enter to create todo 'book a doctors appointment' on internal:attr=[placeholder="What needs to be done?"i]
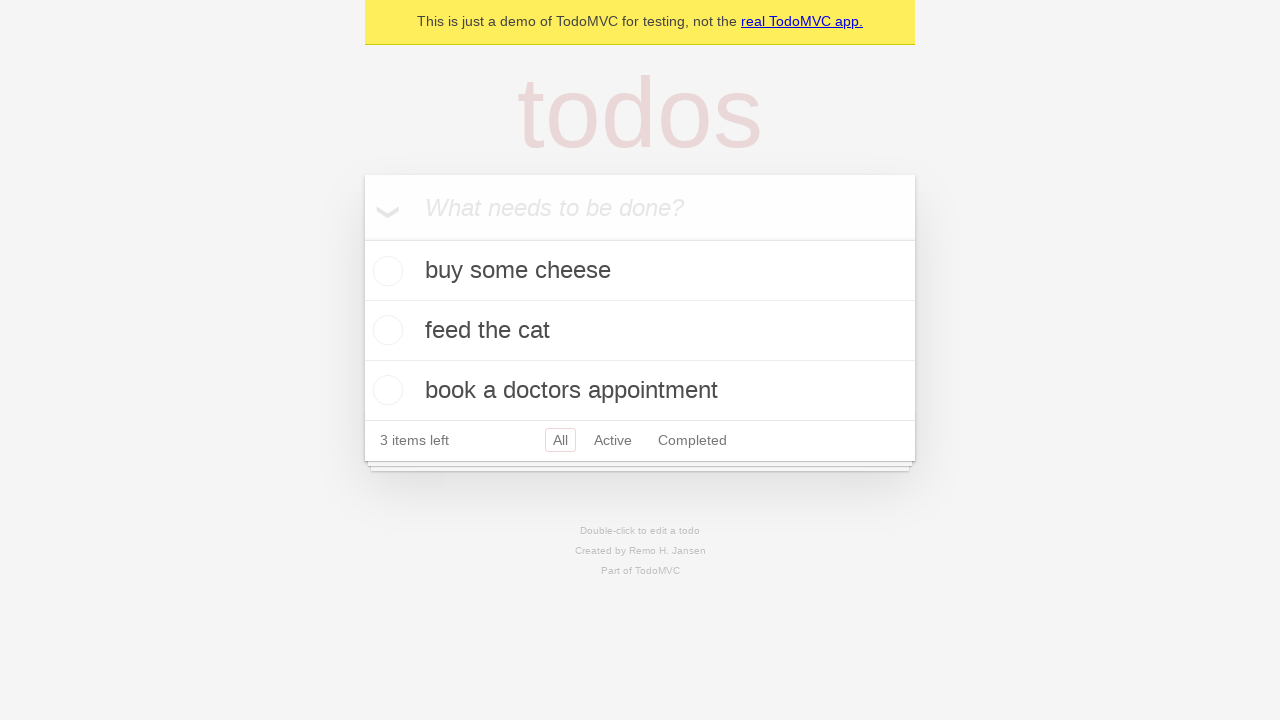

Clicked Active filter link at (613, 440) on internal:role=link[name="Active"i]
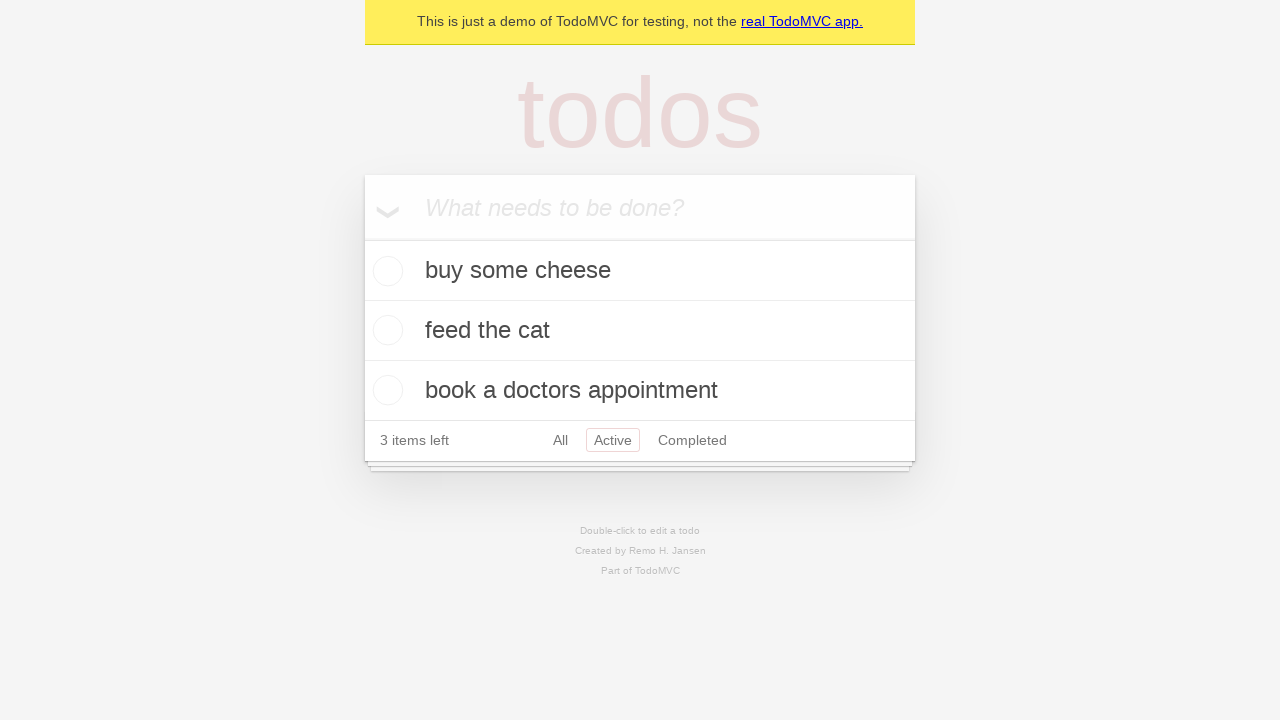

Clicked Completed filter link to verify currently applied filter is highlighted at (692, 440) on internal:role=link[name="Completed"i]
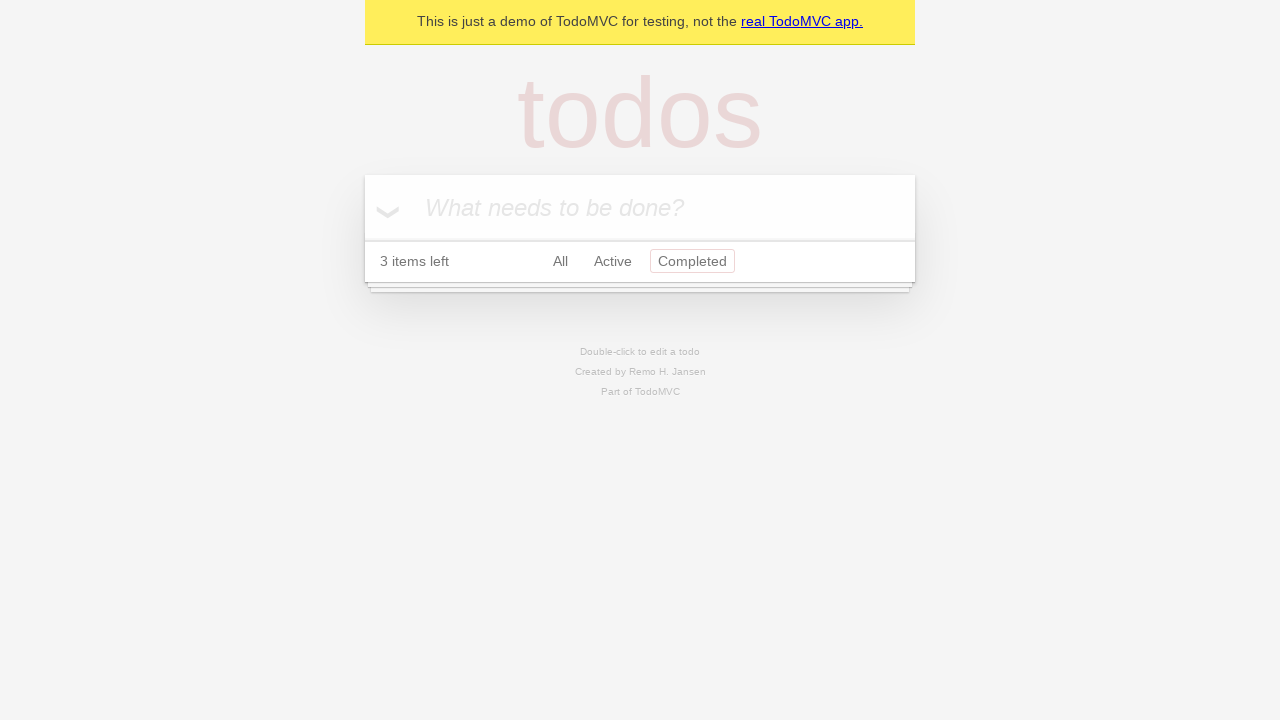

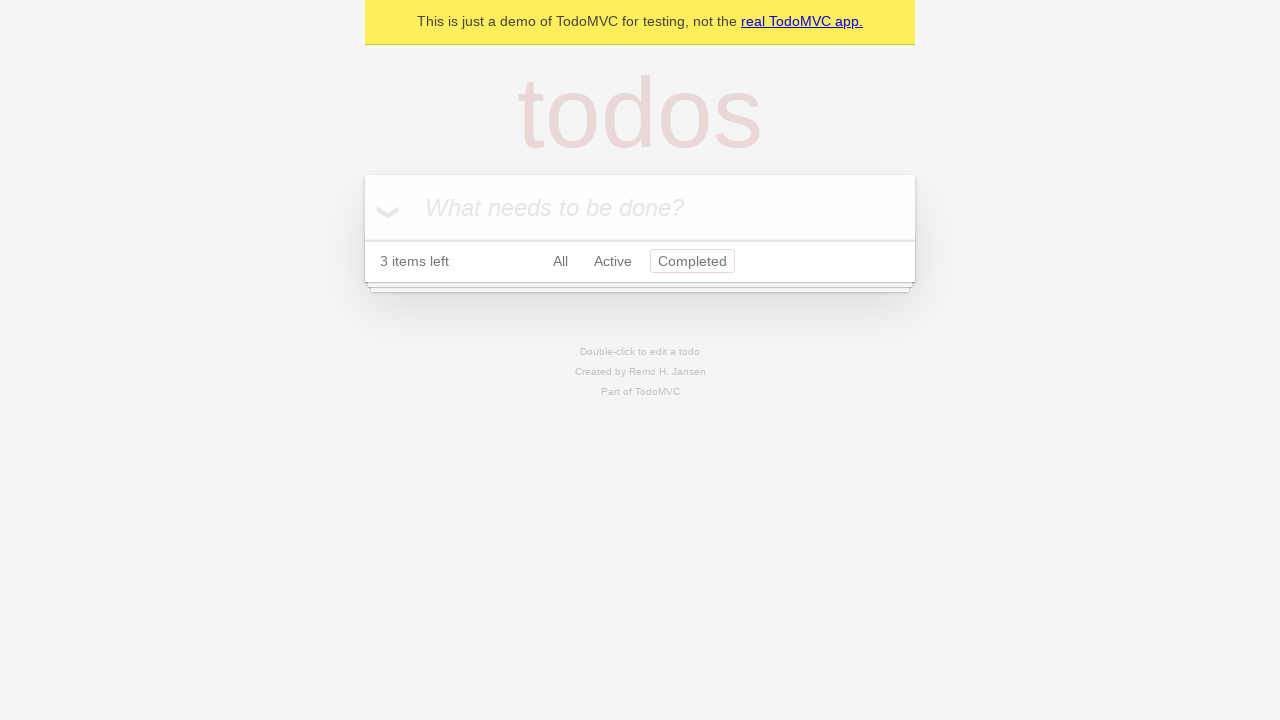